Tests drag and drop functionality by dragging an image element to a target box

Starting URL: https://formy-project.herokuapp.com/dragdrop

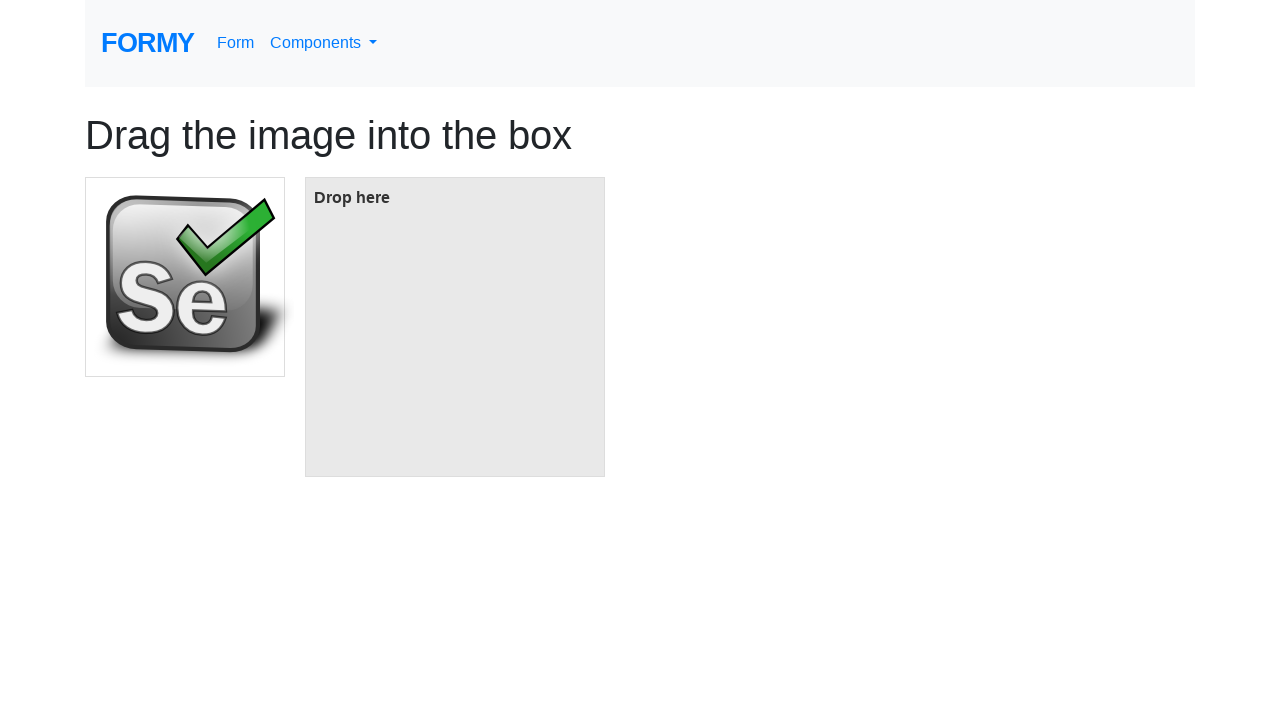

Dragged image element and dropped it on the target box at (455, 327)
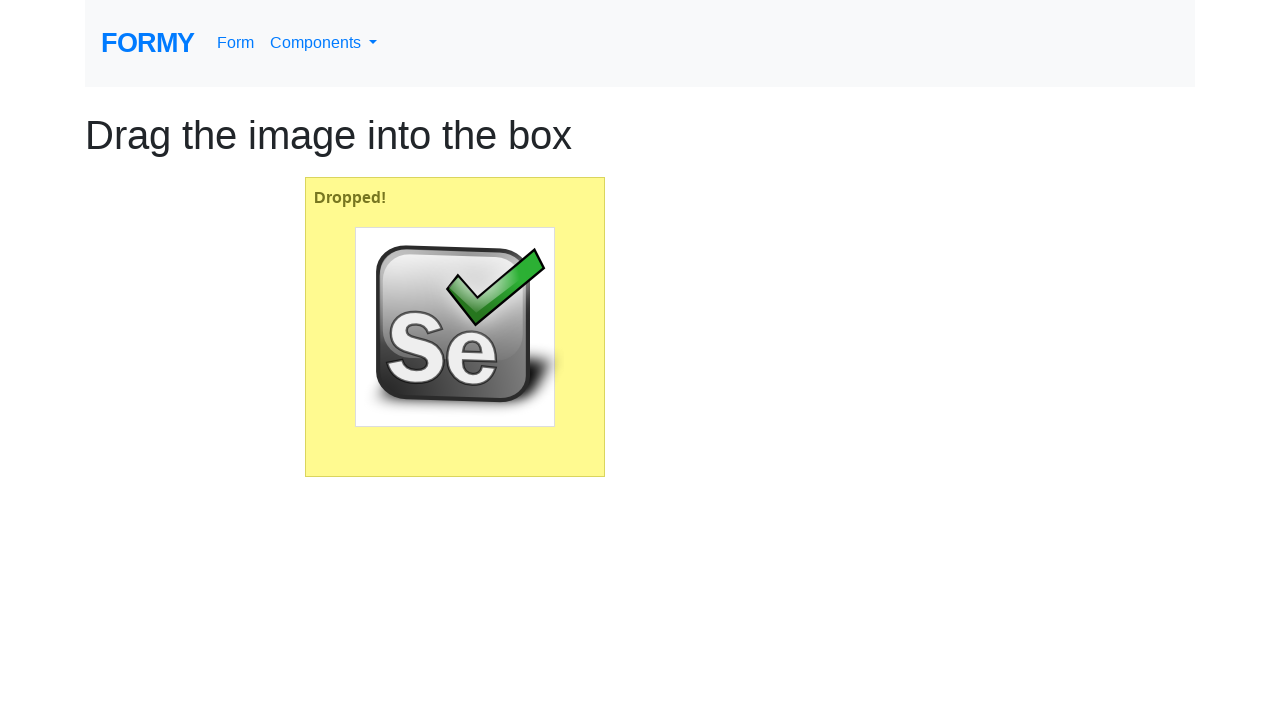

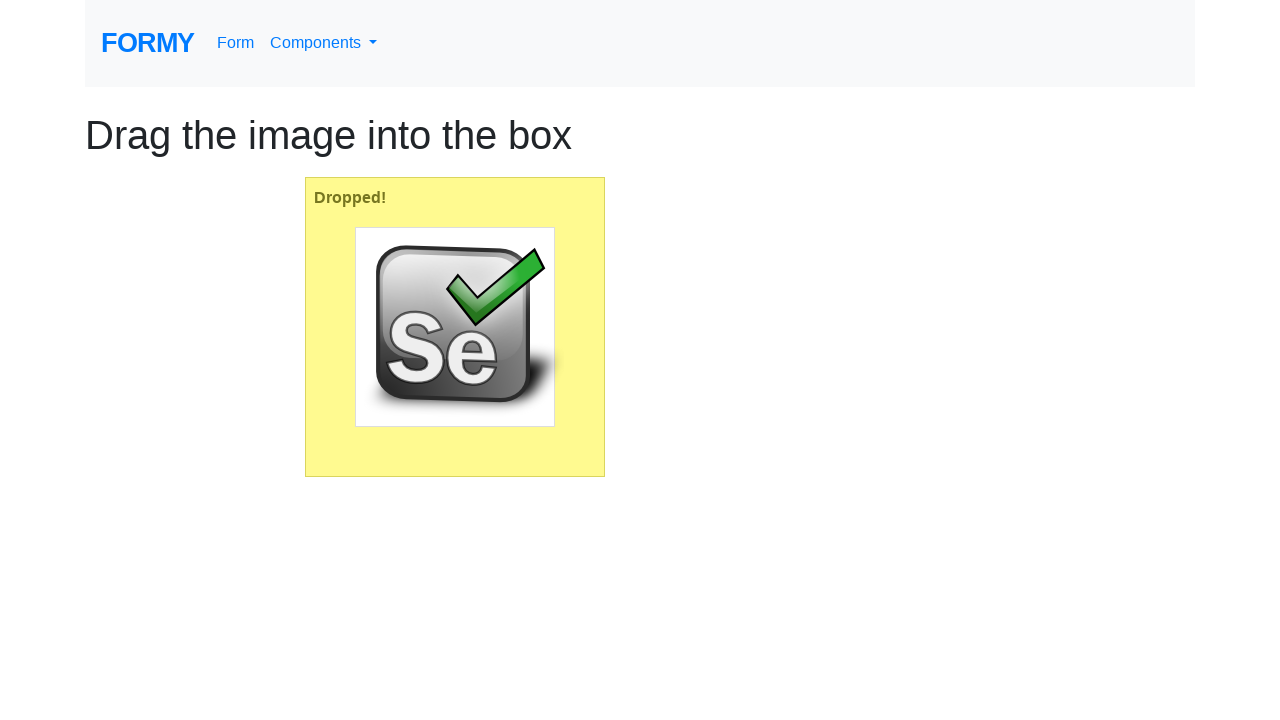